Navigates to Visual Studio free offers page and clicks the download button for Visual Studio Community

Starting URL: https://visualstudio.microsoft.com/free-developer-offers/

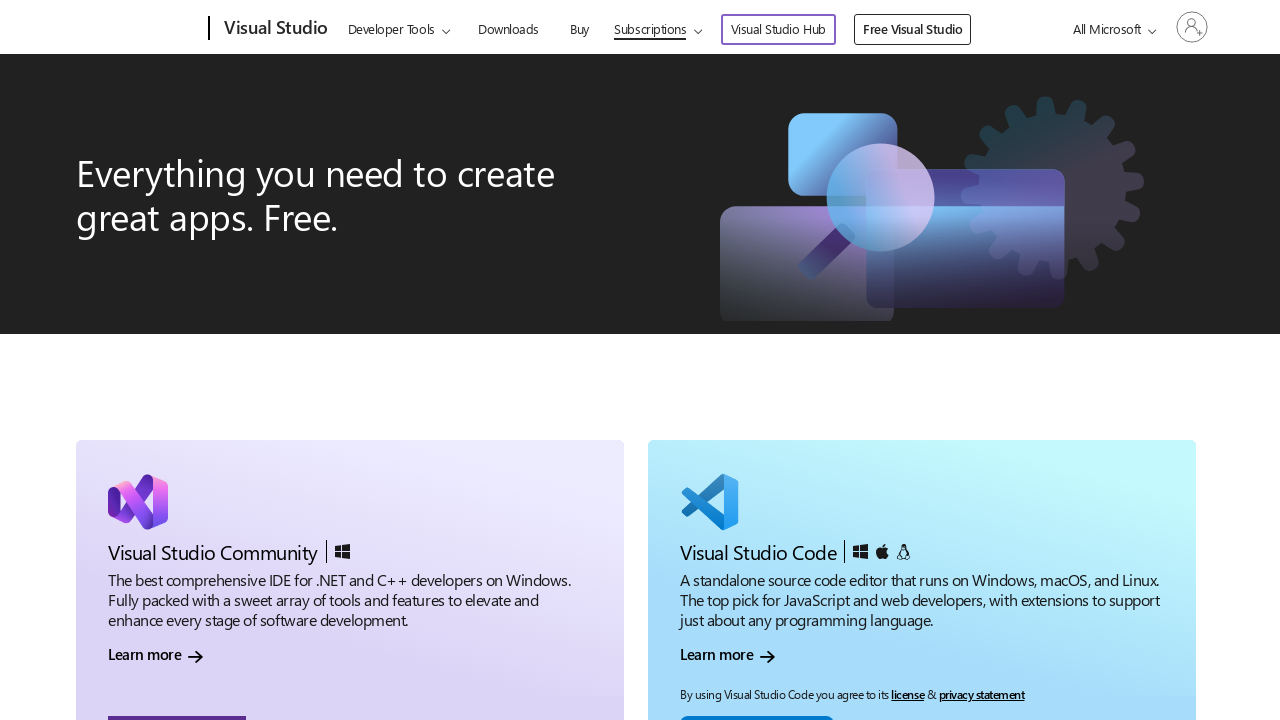

Waited for download button to load on Visual Studio free offers page
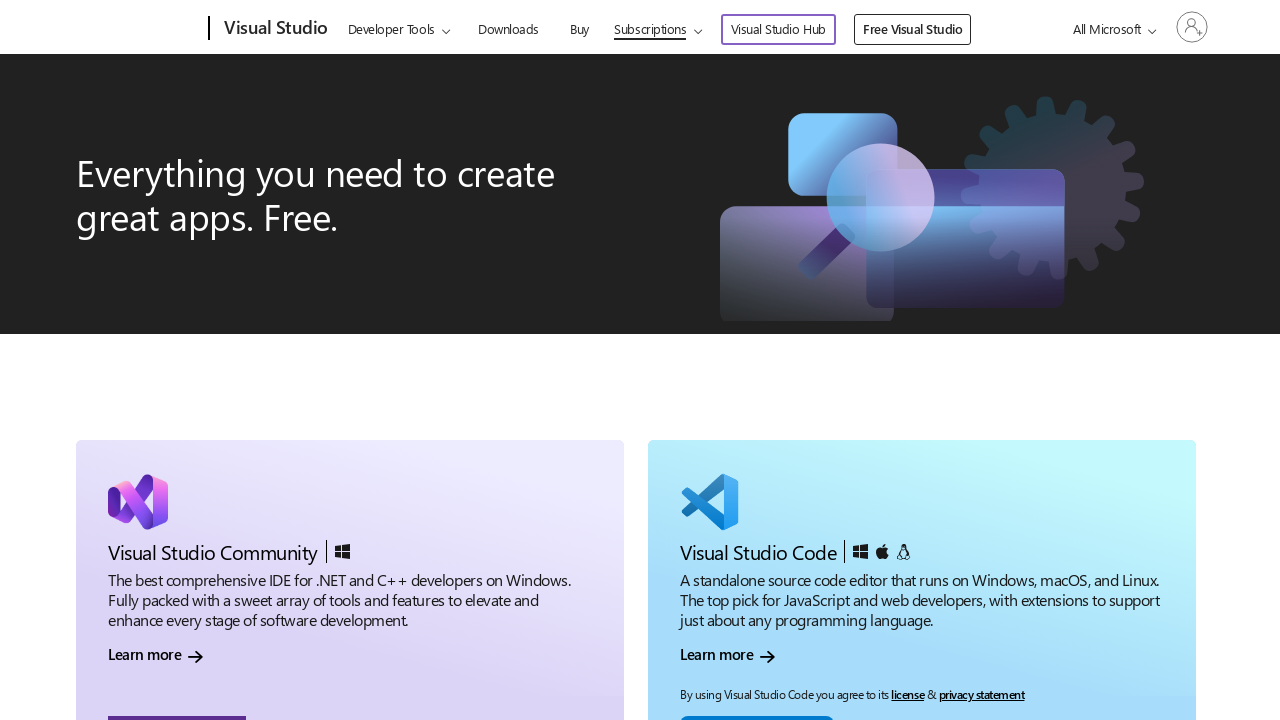

Clicked download button for Visual Studio Community at (177, 360) on span.fusion-button-text
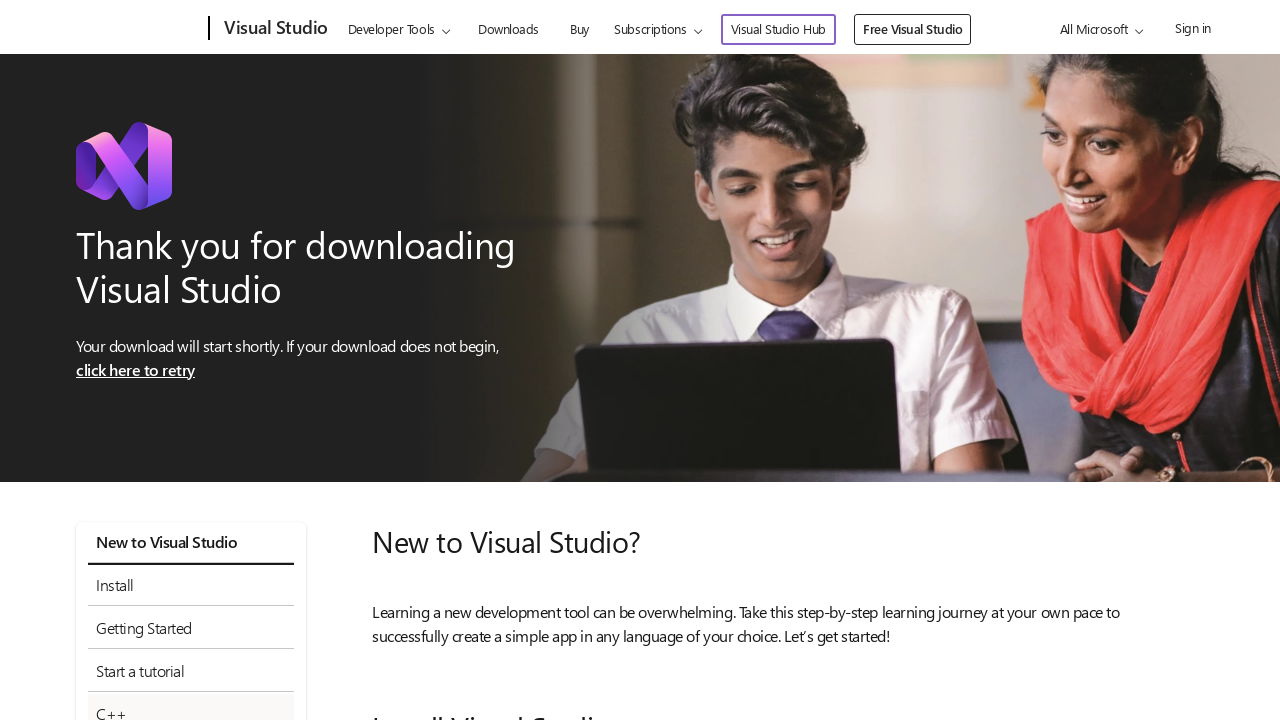

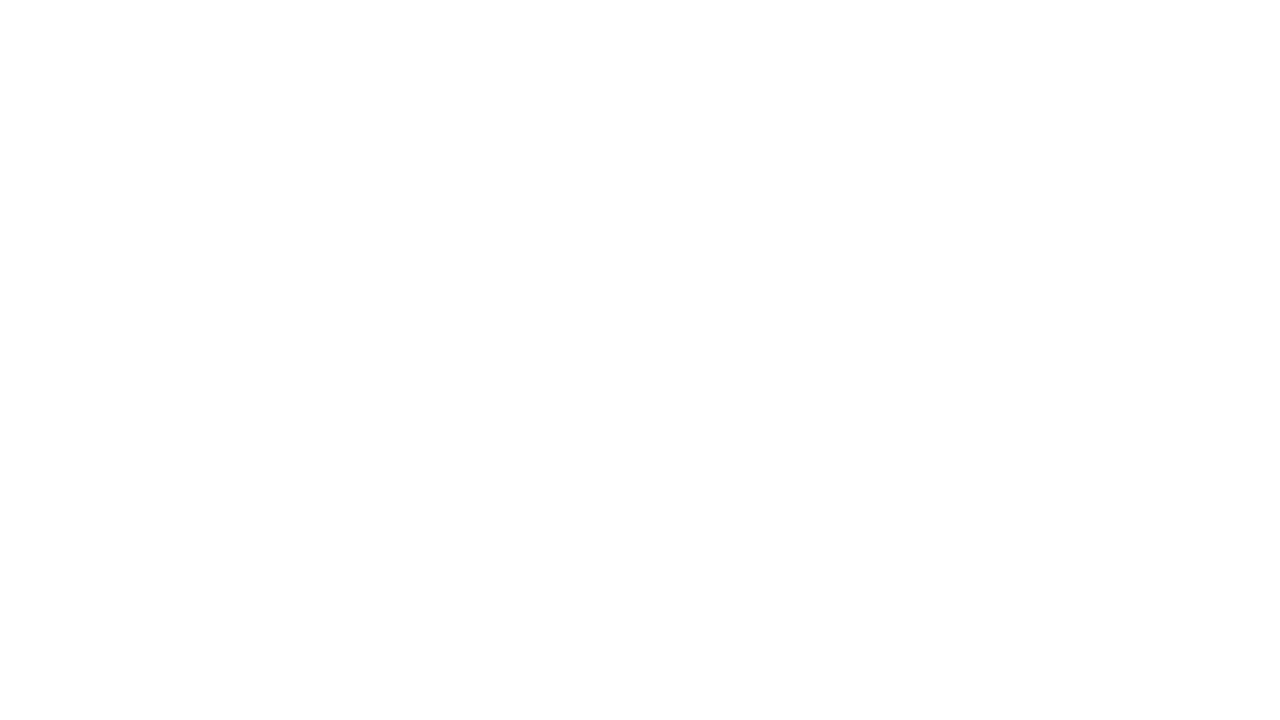